Tests table sorting functionality by clicking on a column header twice to sort in descending order and verifying the sort order

Starting URL: https://rahulshettyacademy.com/seleniumPractise/#/offers

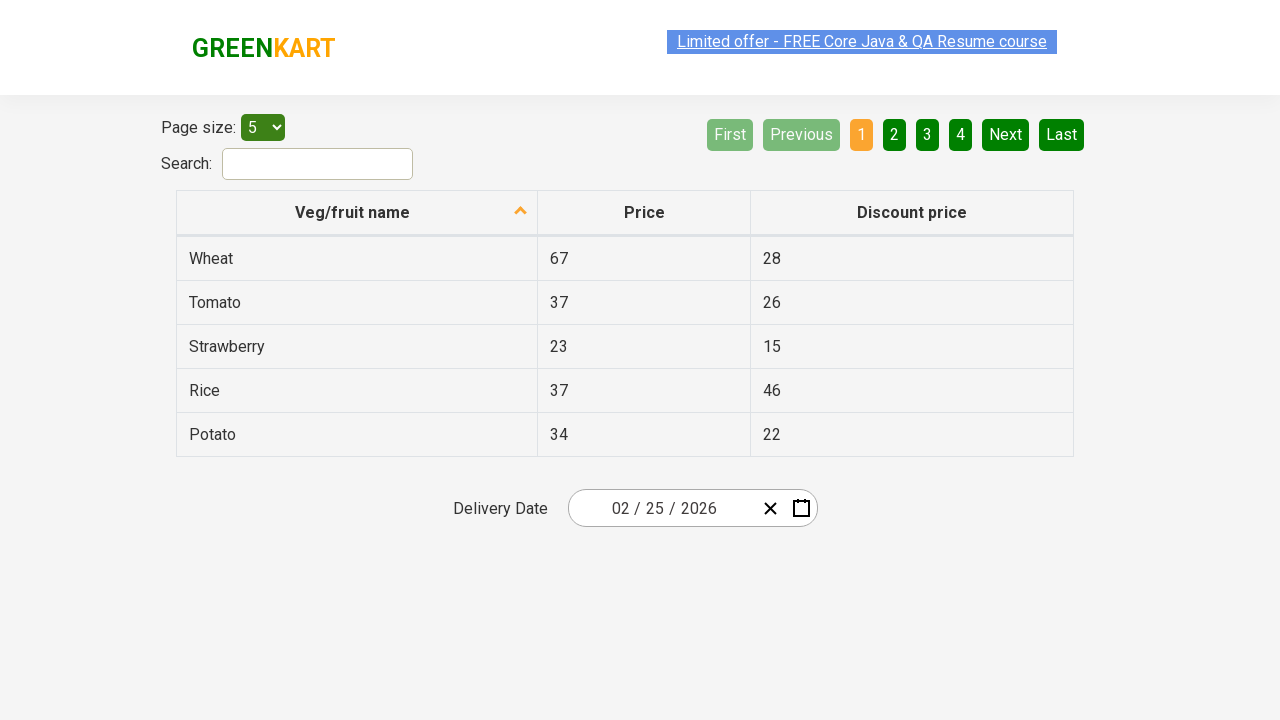

Clicked second column header to initiate sort at (644, 213) on tr th:nth-child(2)
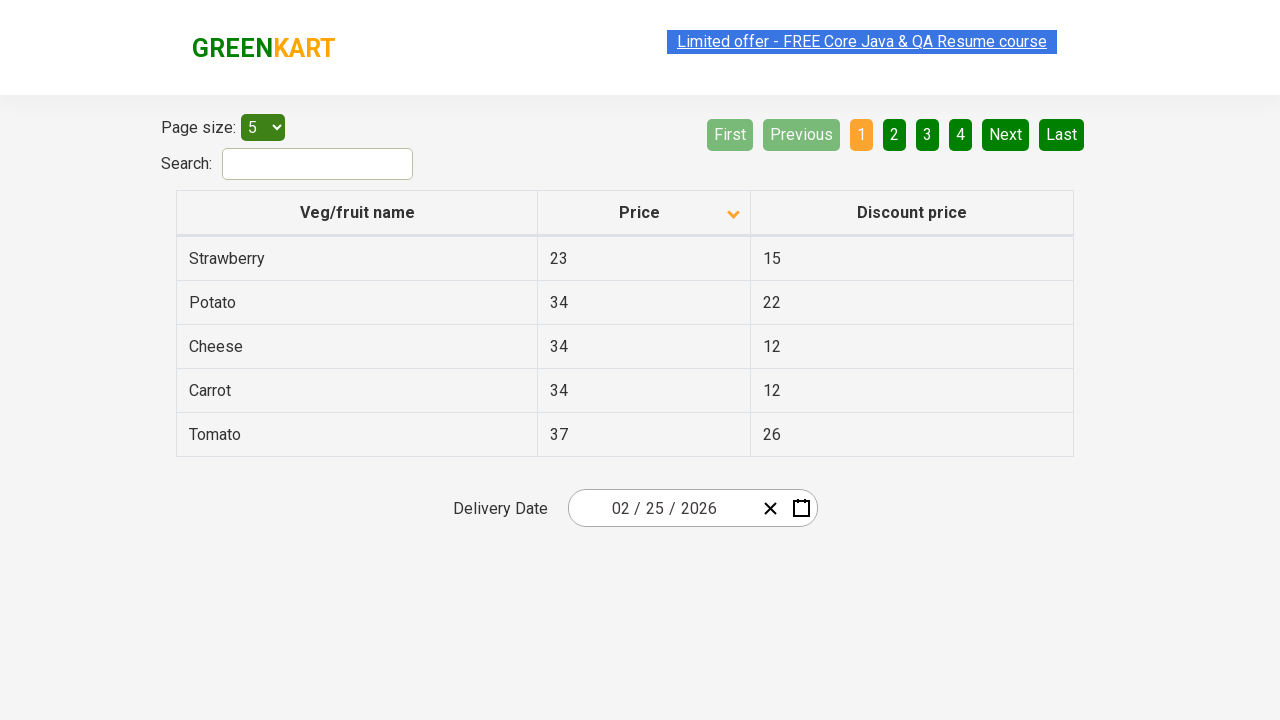

Clicked second column header again to sort in descending order at (644, 213) on tr th:nth-child(2)
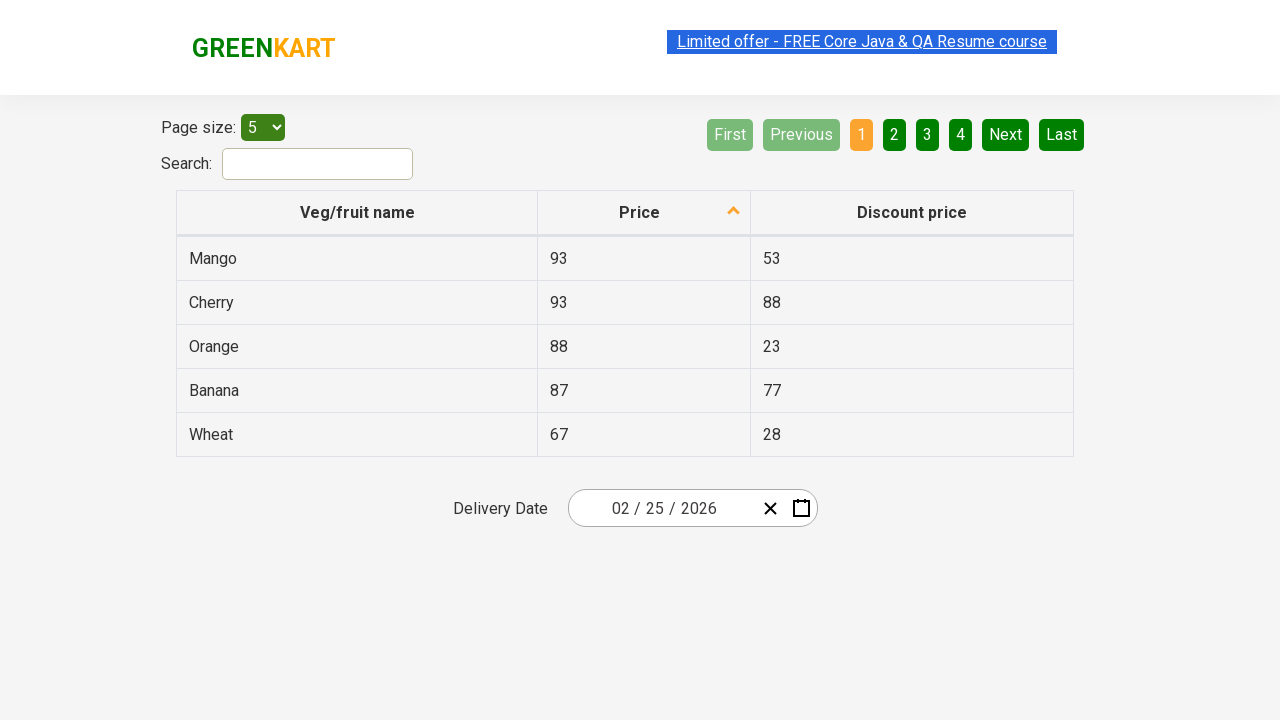

Waited for table to be sorted and second column data to load
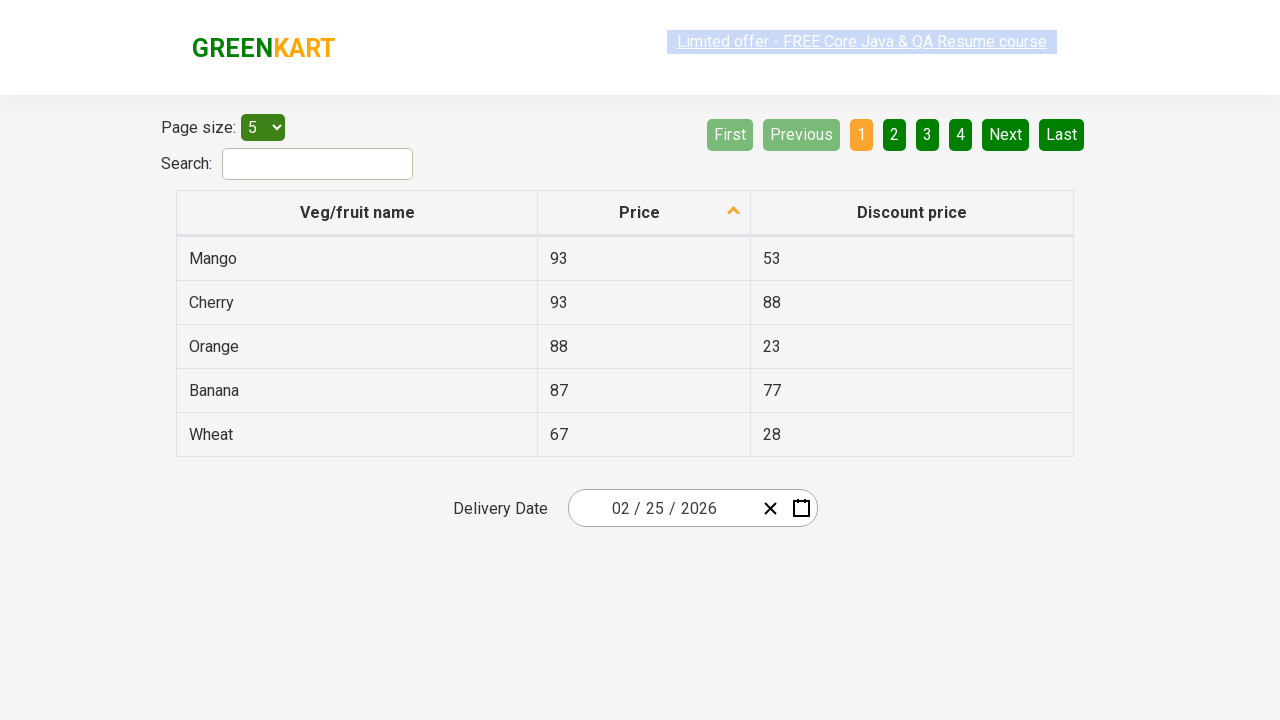

Retrieved all elements from second column
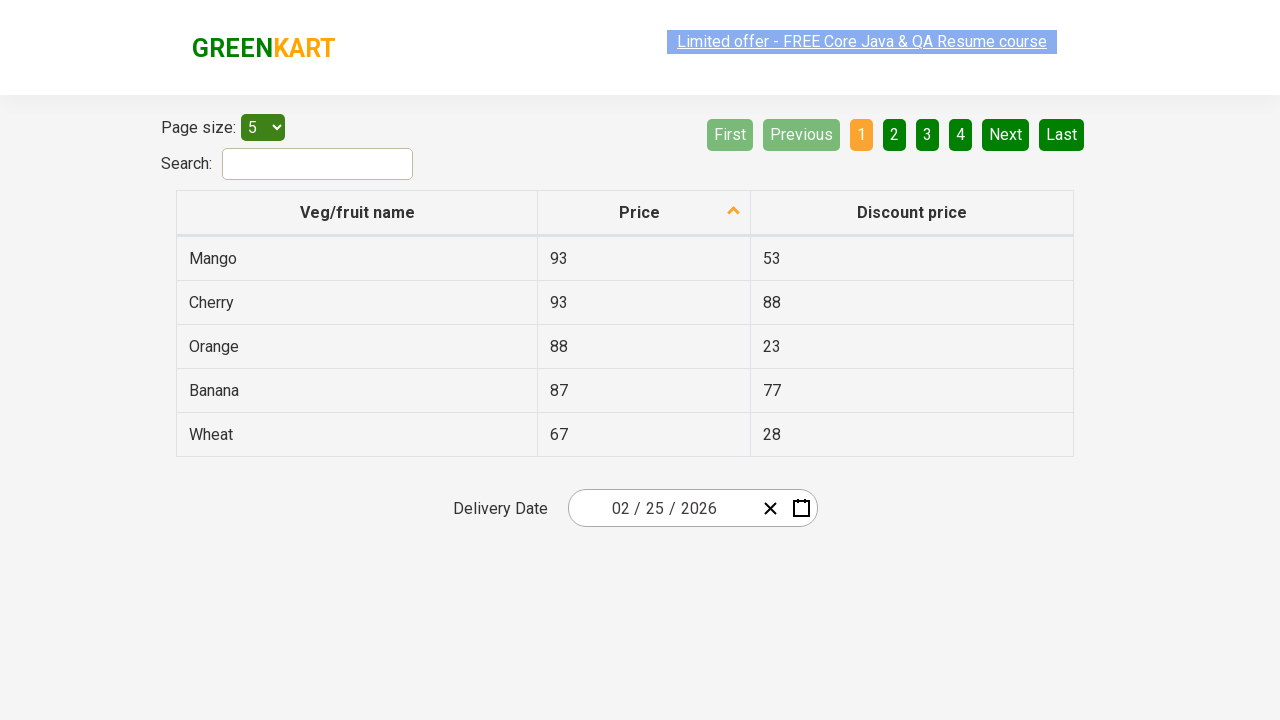

Extracted text from 5 column elements
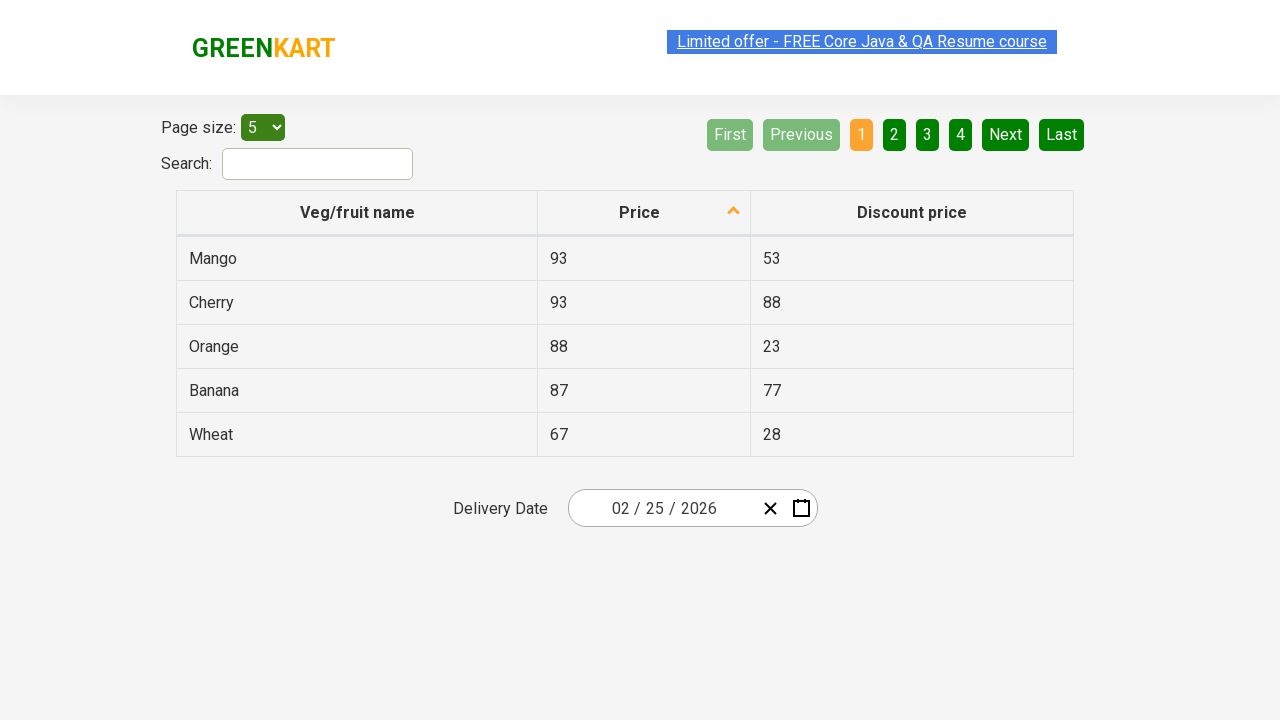

Created sorted copy of column data in descending order
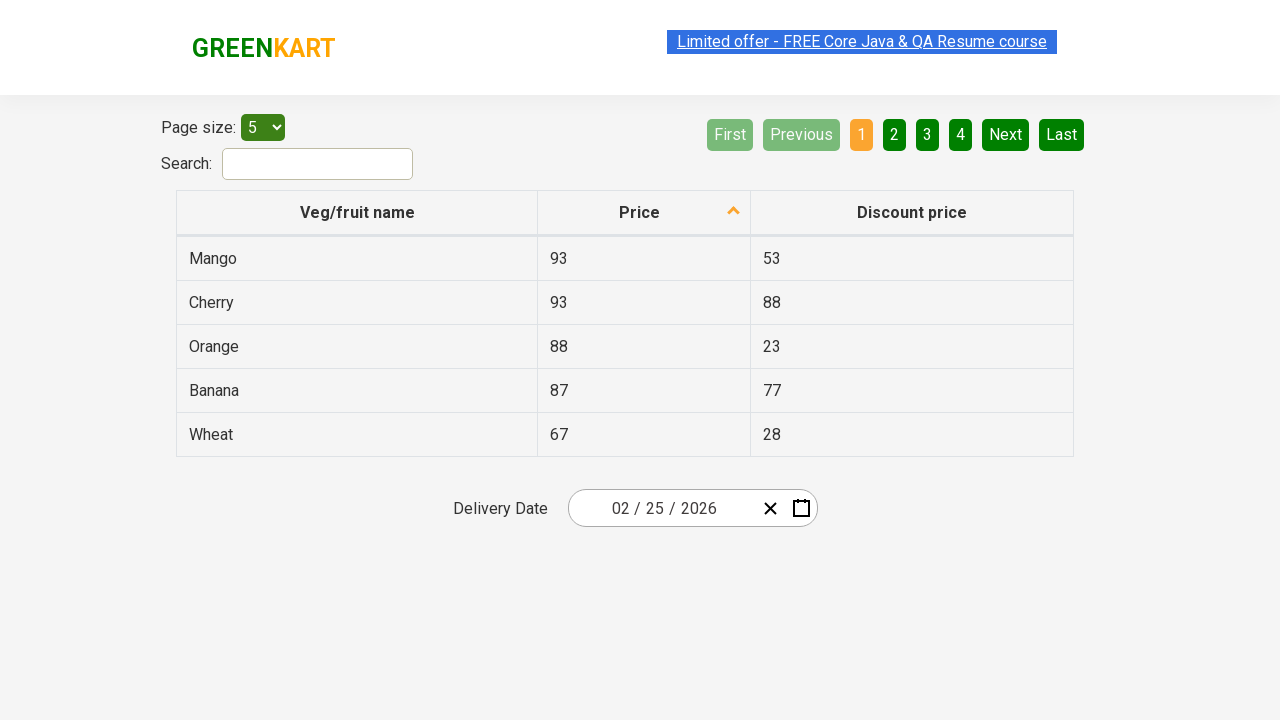

Verified that table column is sorted correctly in descending order
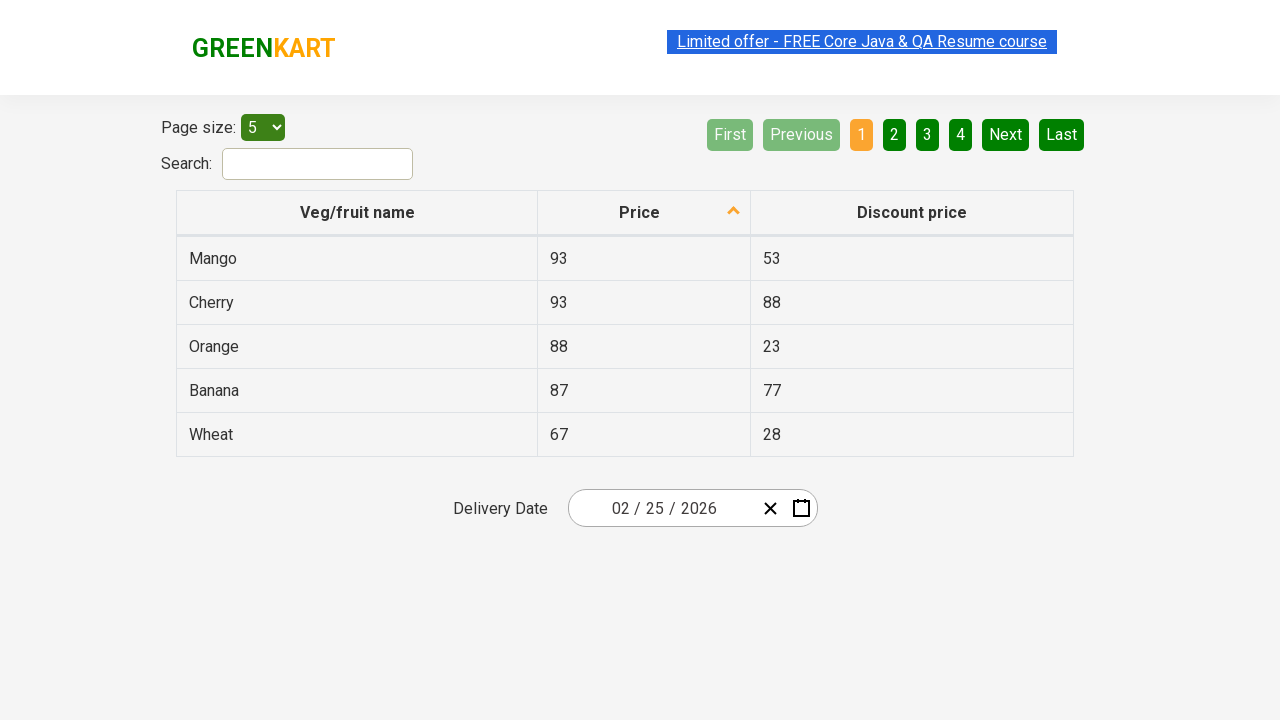

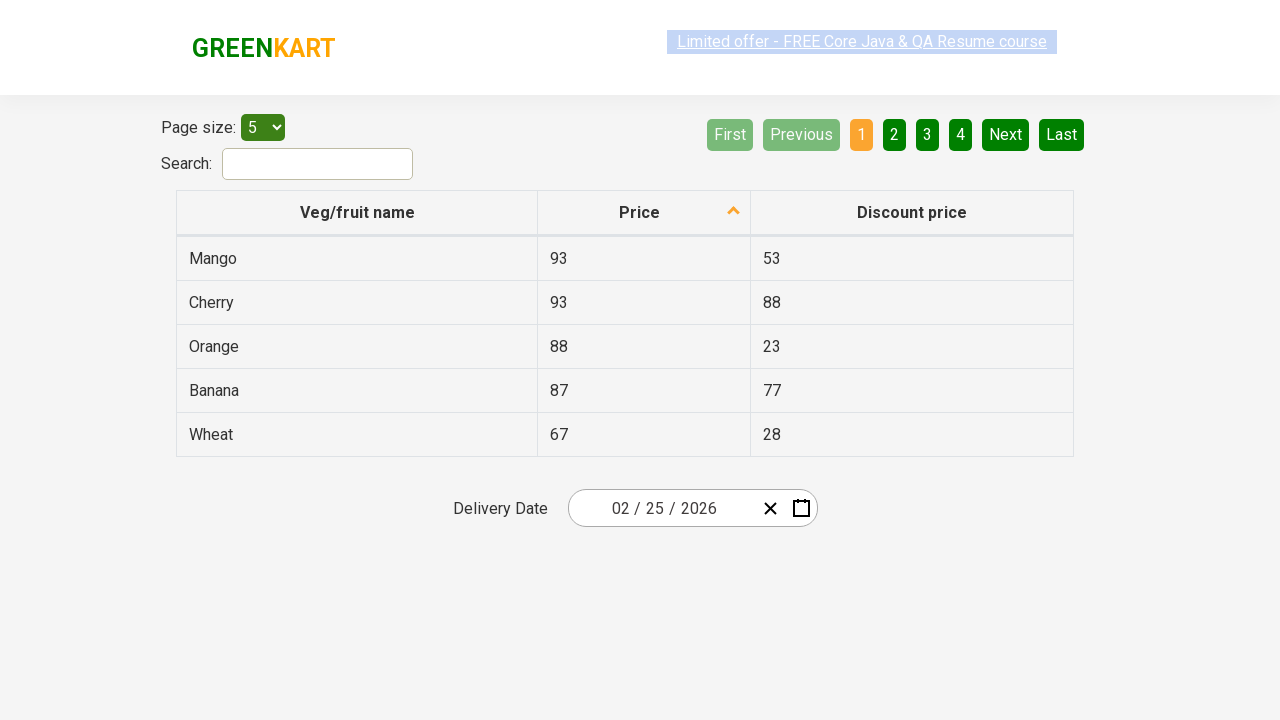